Tests clicking a "Click Me" button and verifies navigation to a success page

Starting URL: https://ultimateqa.com/simple-html-elements-for-automation/

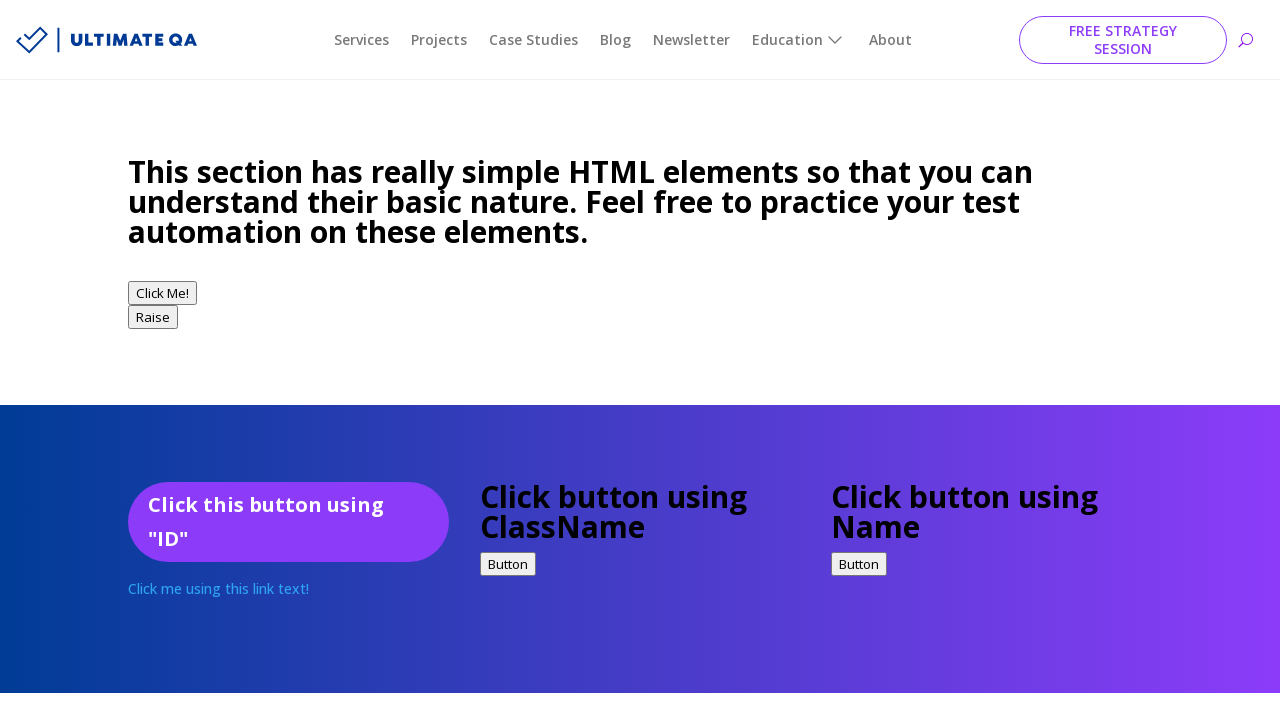

Clicked the 'Click Me' button at (288, 361) on xpath=//a[contains(text(),'Click Me')]
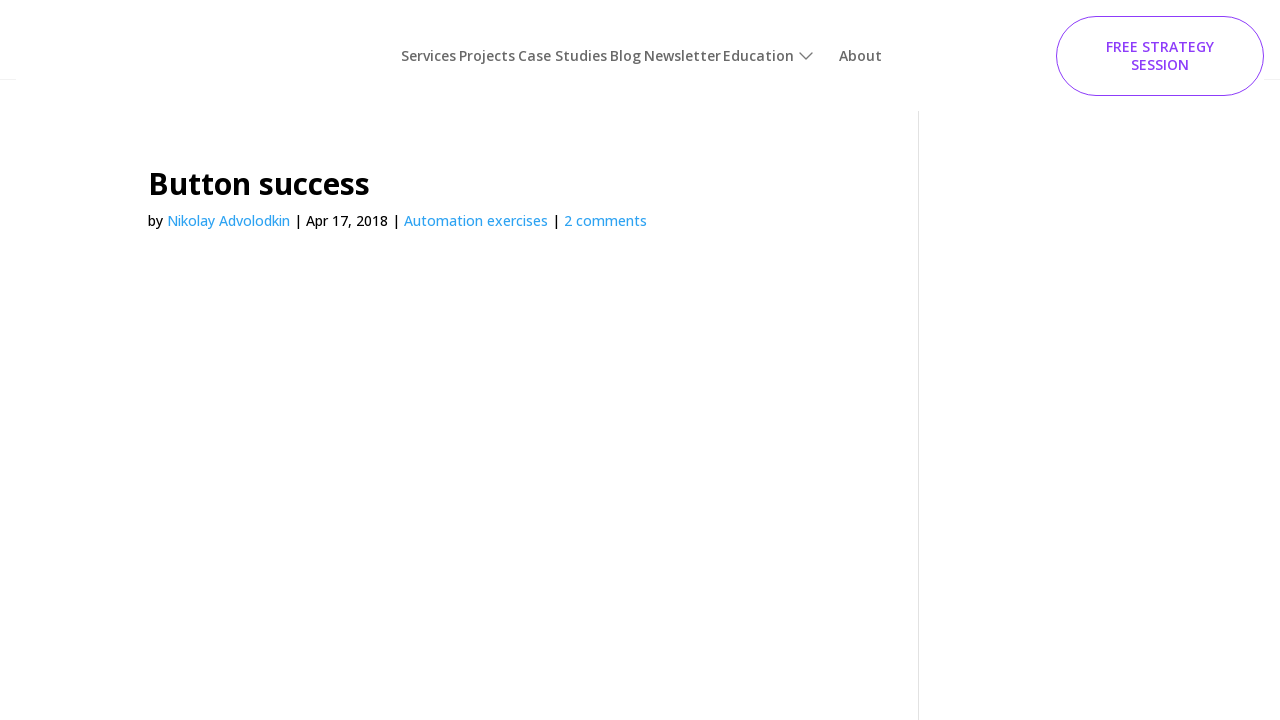

Verified navigation to success page
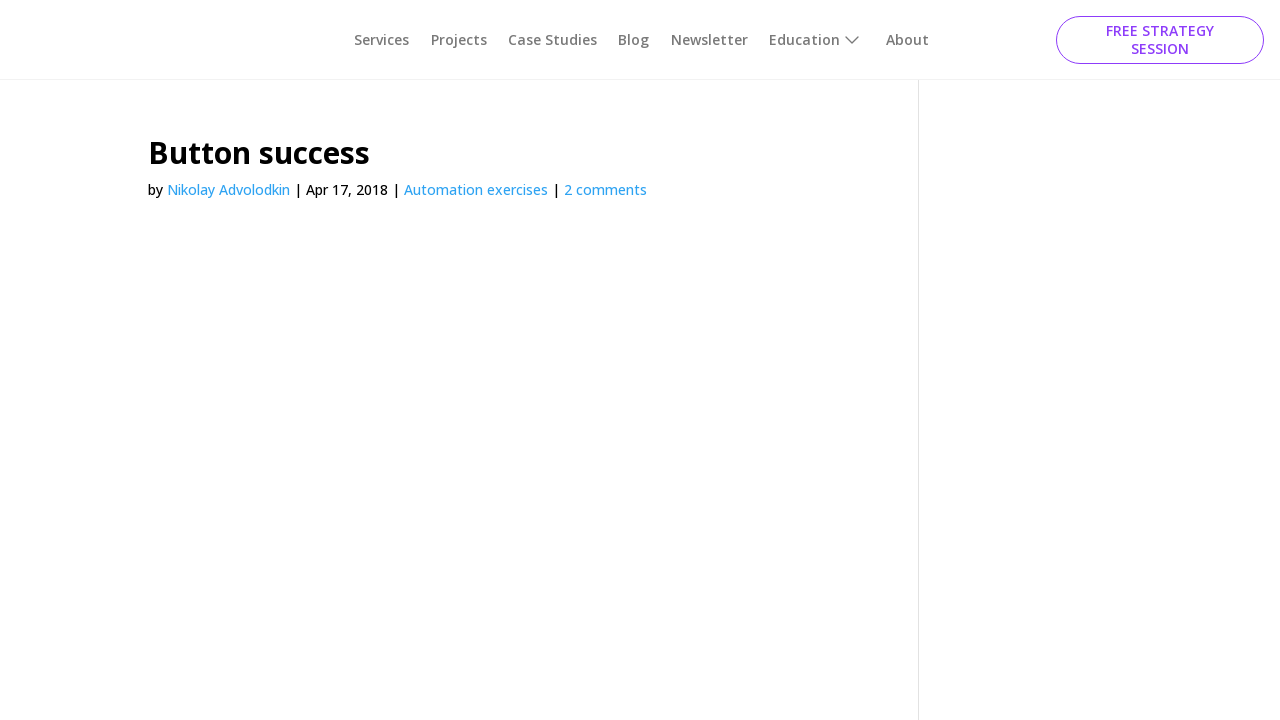

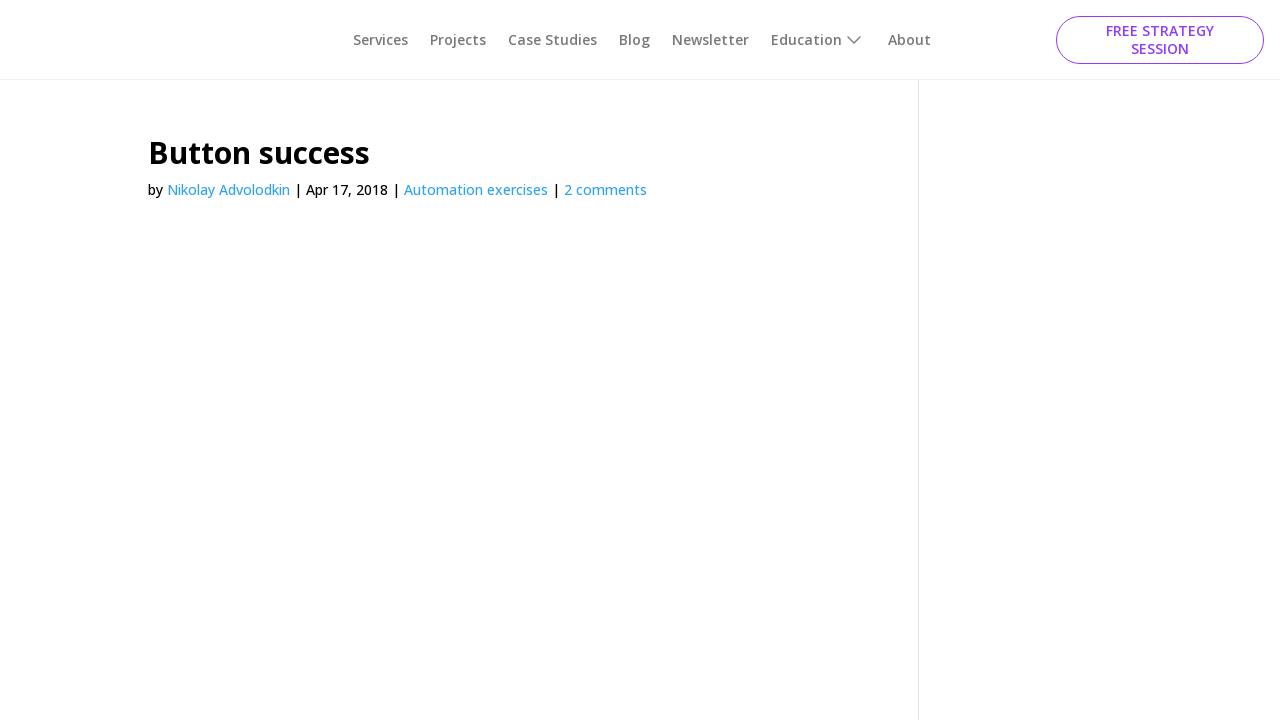